Tests phone category navigation by clicking on Phones category and verifying phones are displayed

Starting URL: https://www.demoblaze.com

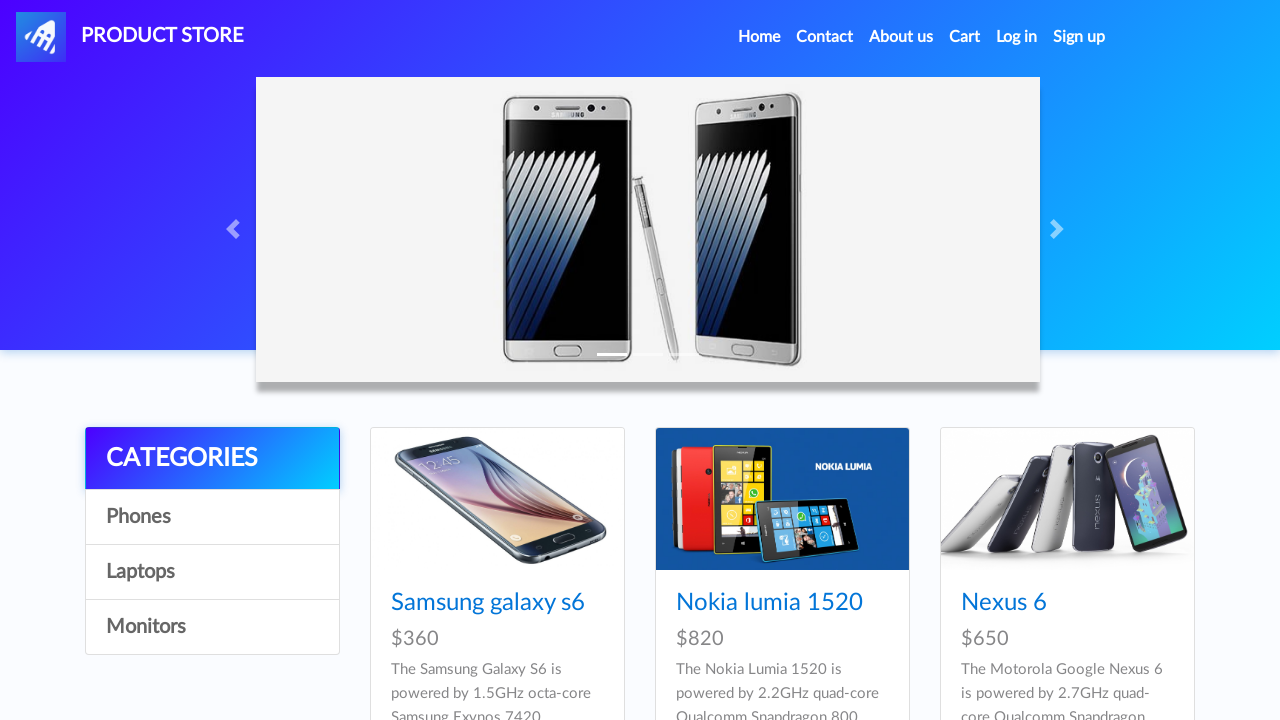

Clicked on Phones category at (212, 517) on text=Phones
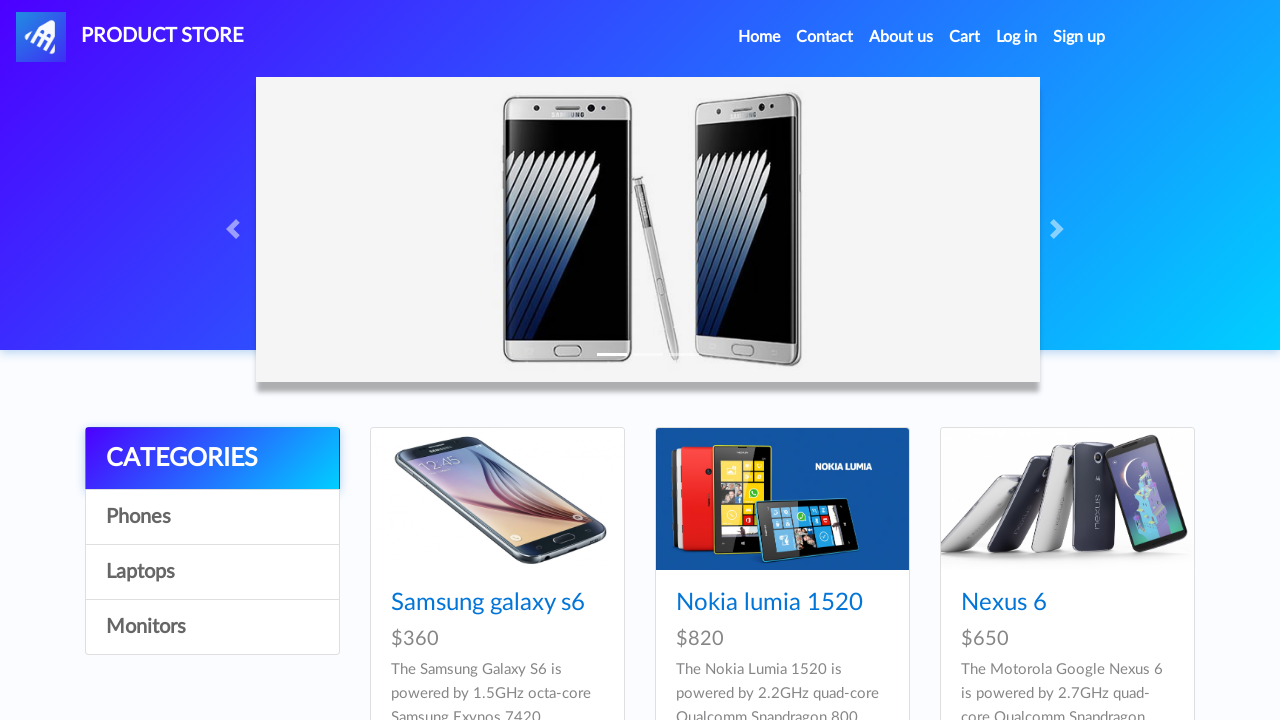

Phones are displayed on the page
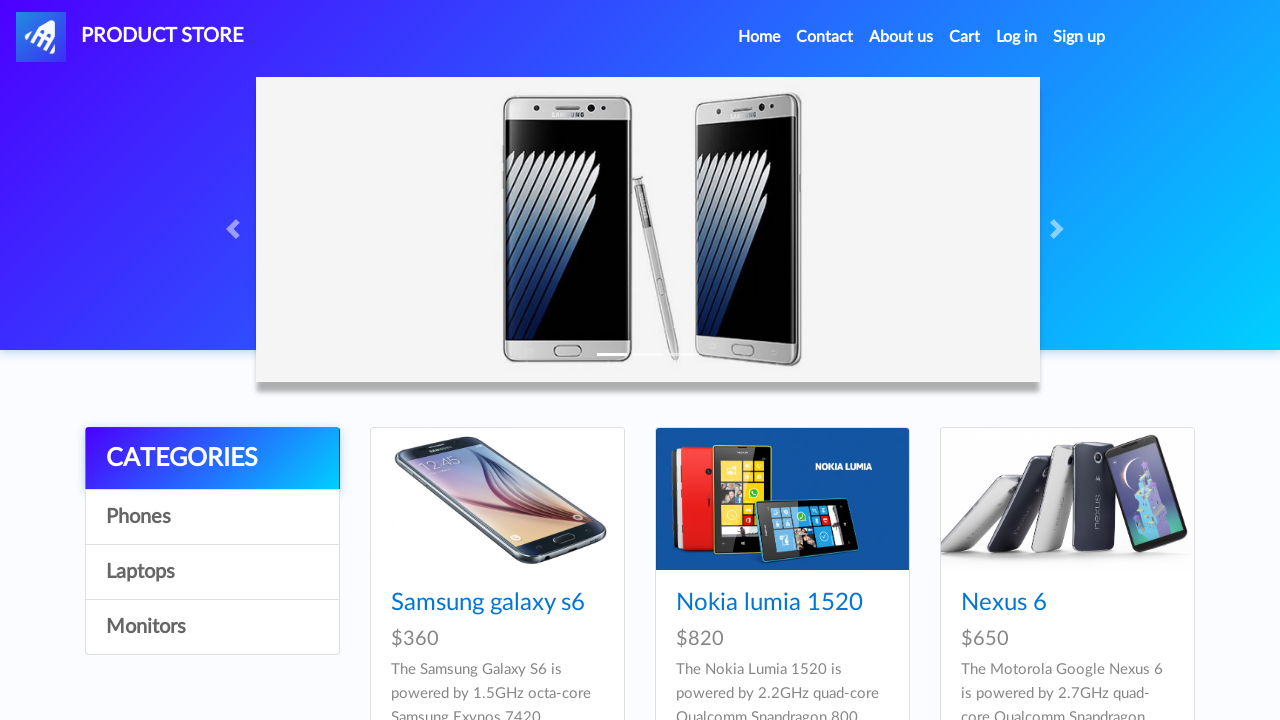

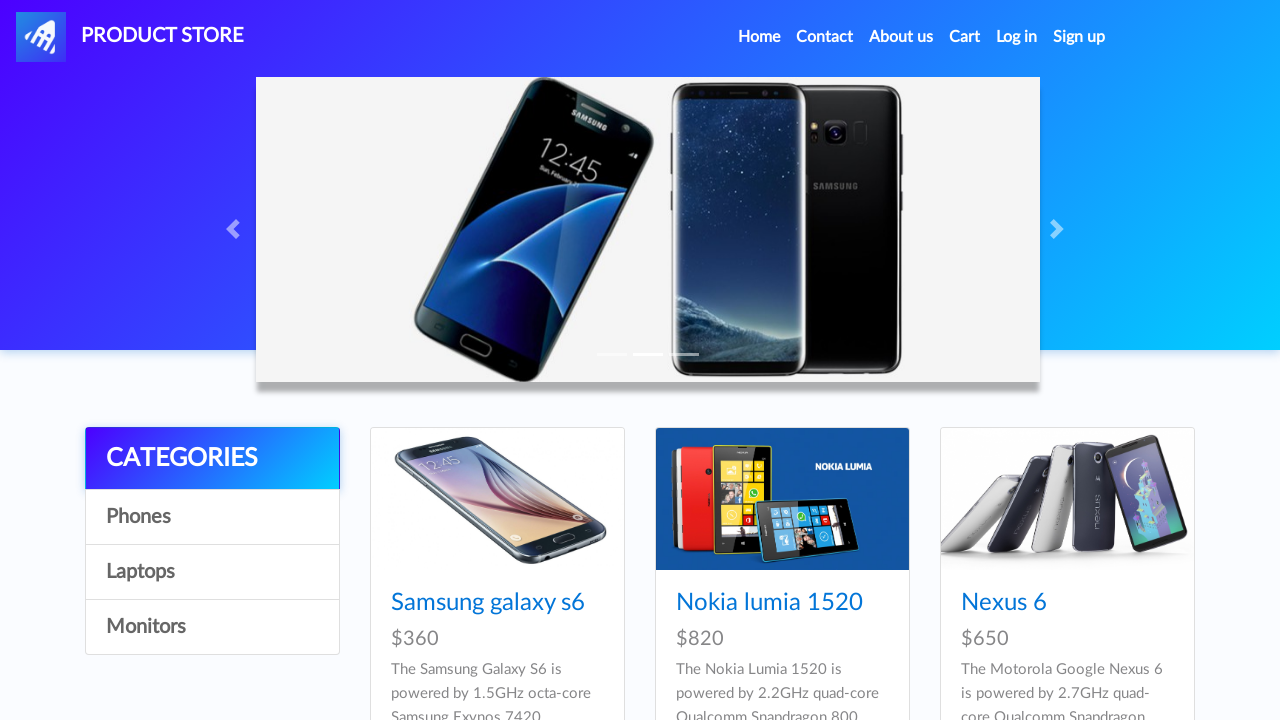